Navigates to a text input form page and verifies element attributes are accessible

Starting URL: https://demoqa.com/text-box

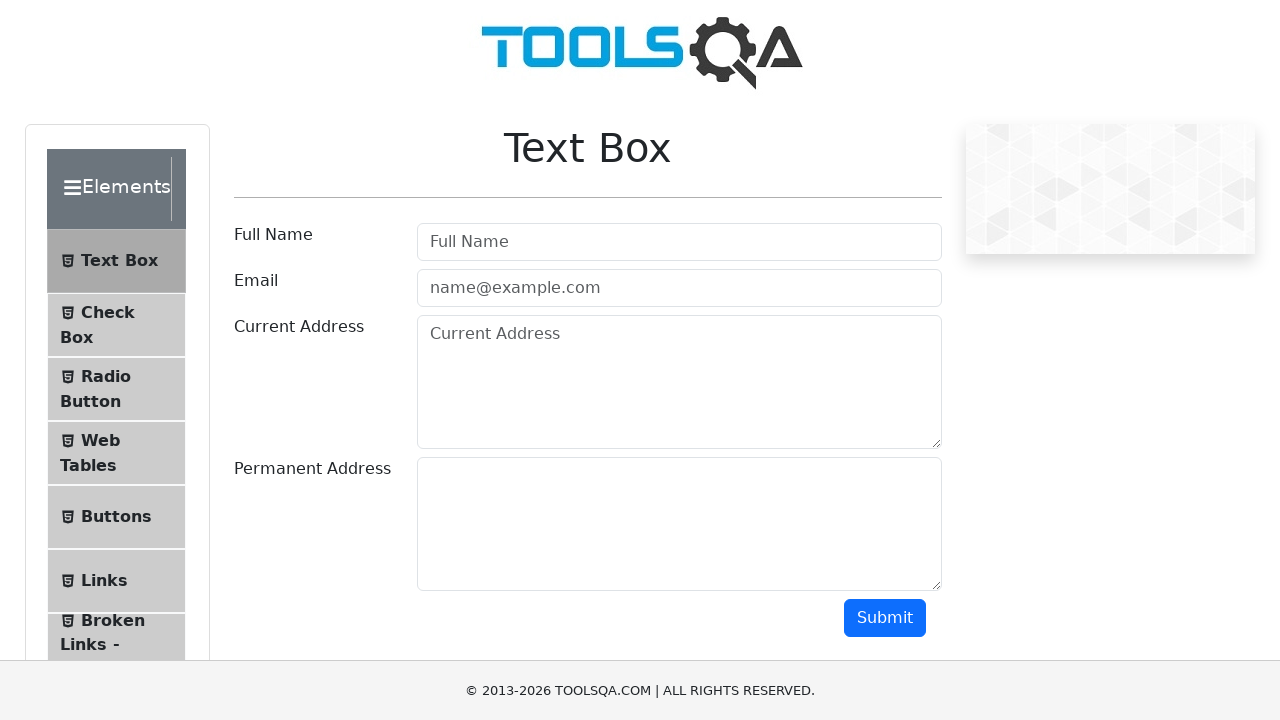

Navigated to text input form page at https://demoqa.com/text-box
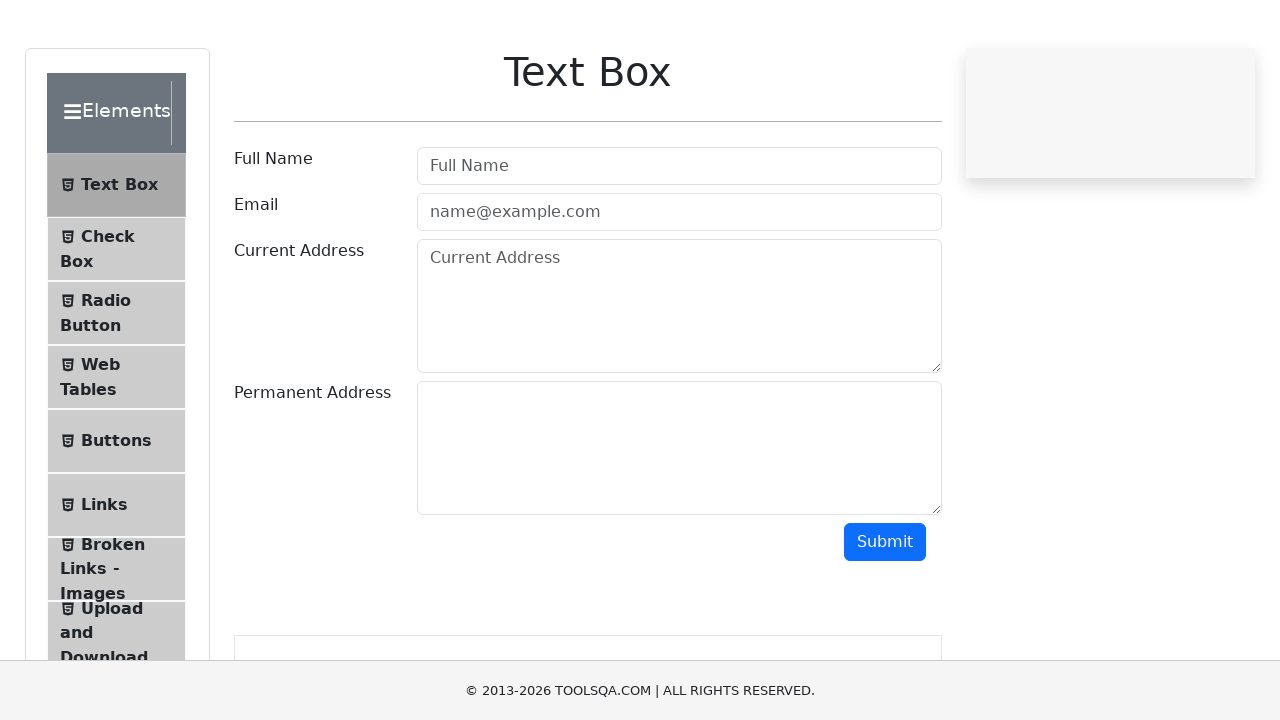

Username input box (#userName) is present
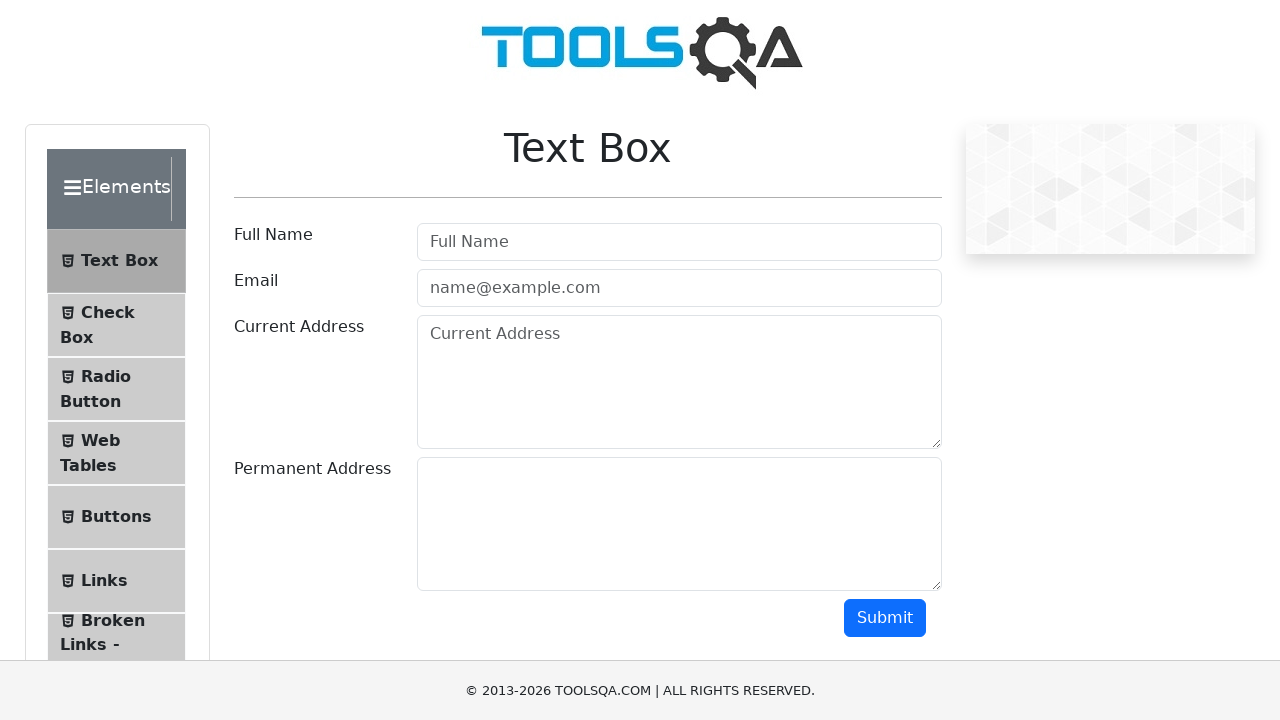

Located username input element
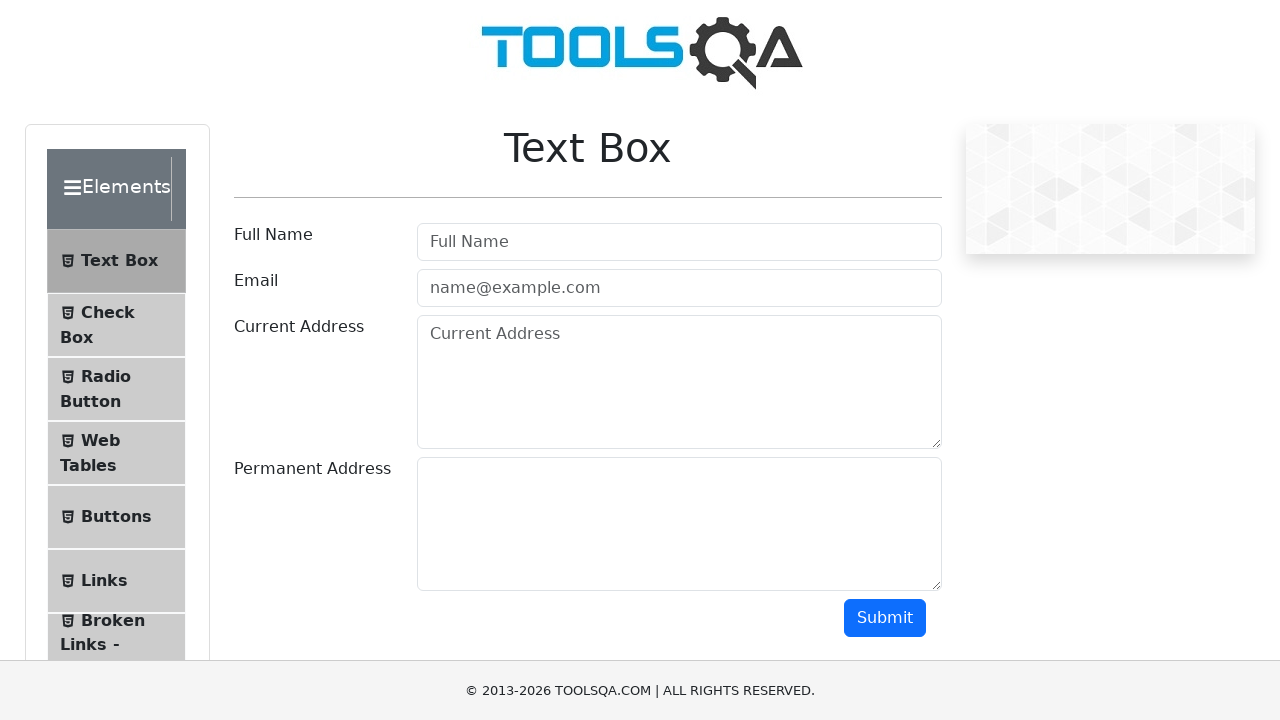

Retrieved id attribute: userName
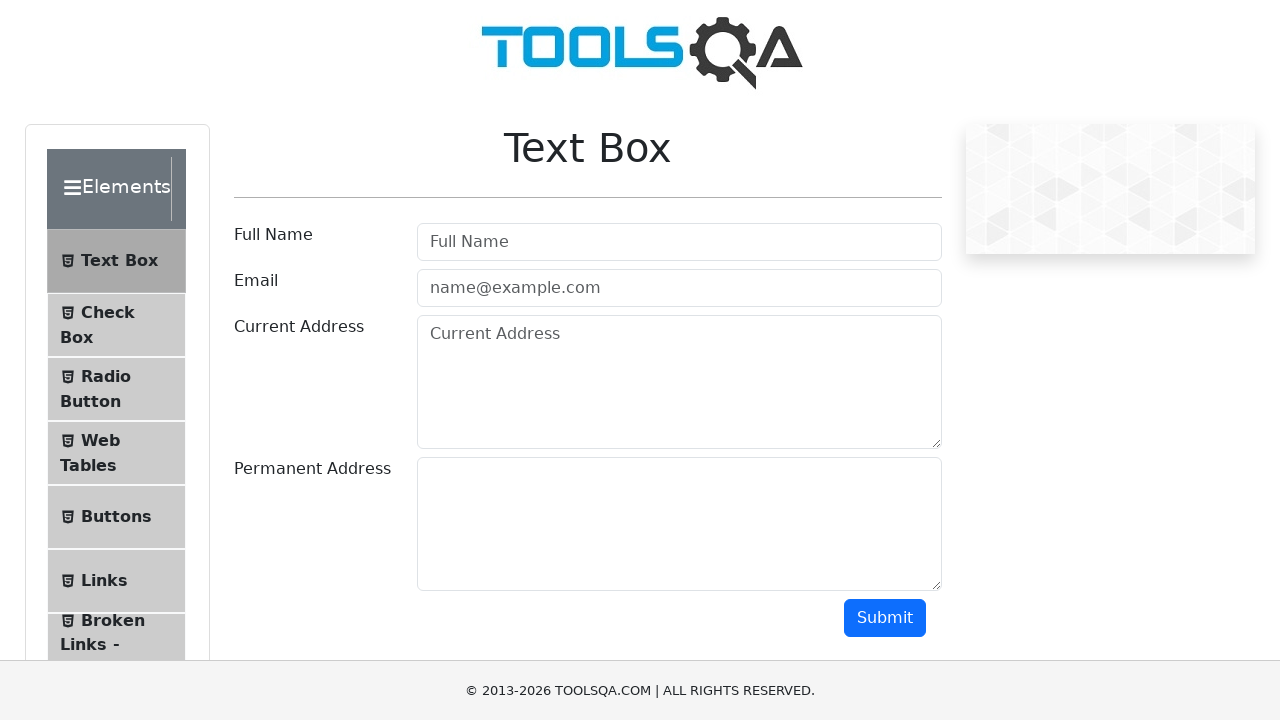

Retrieved class attribute:  mr-sm-2 form-control
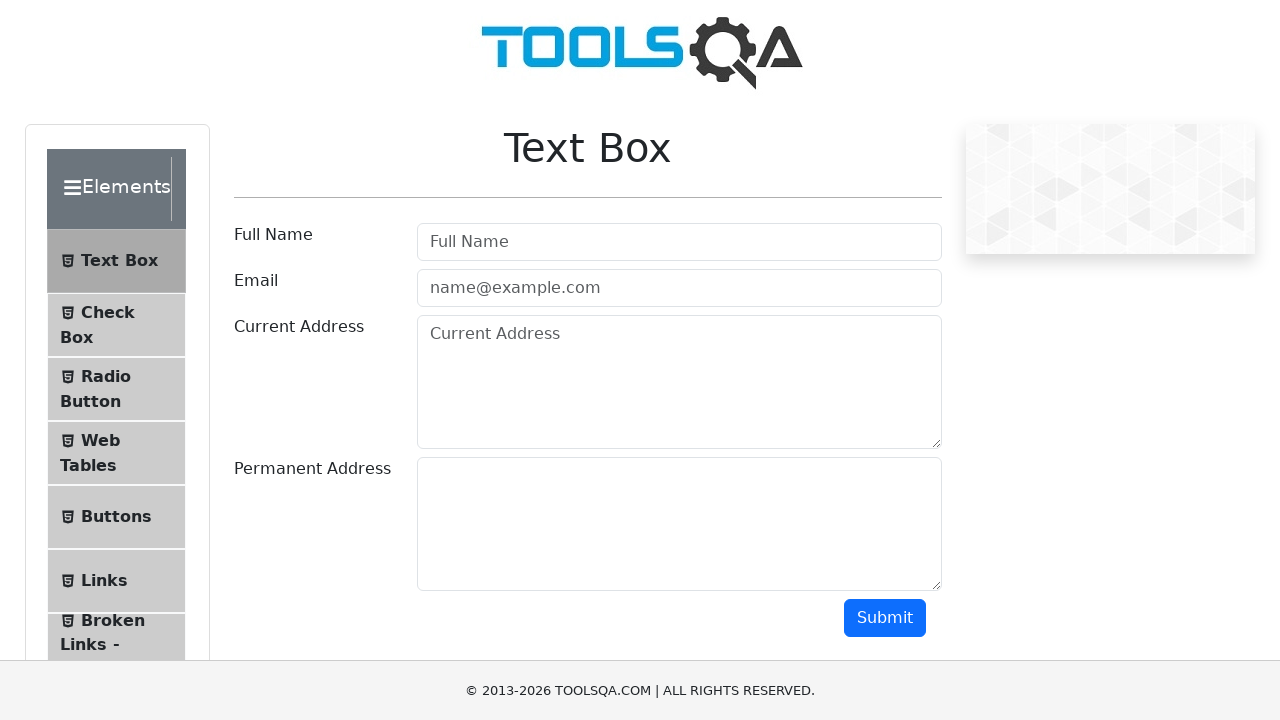

Retrieved type attribute: text
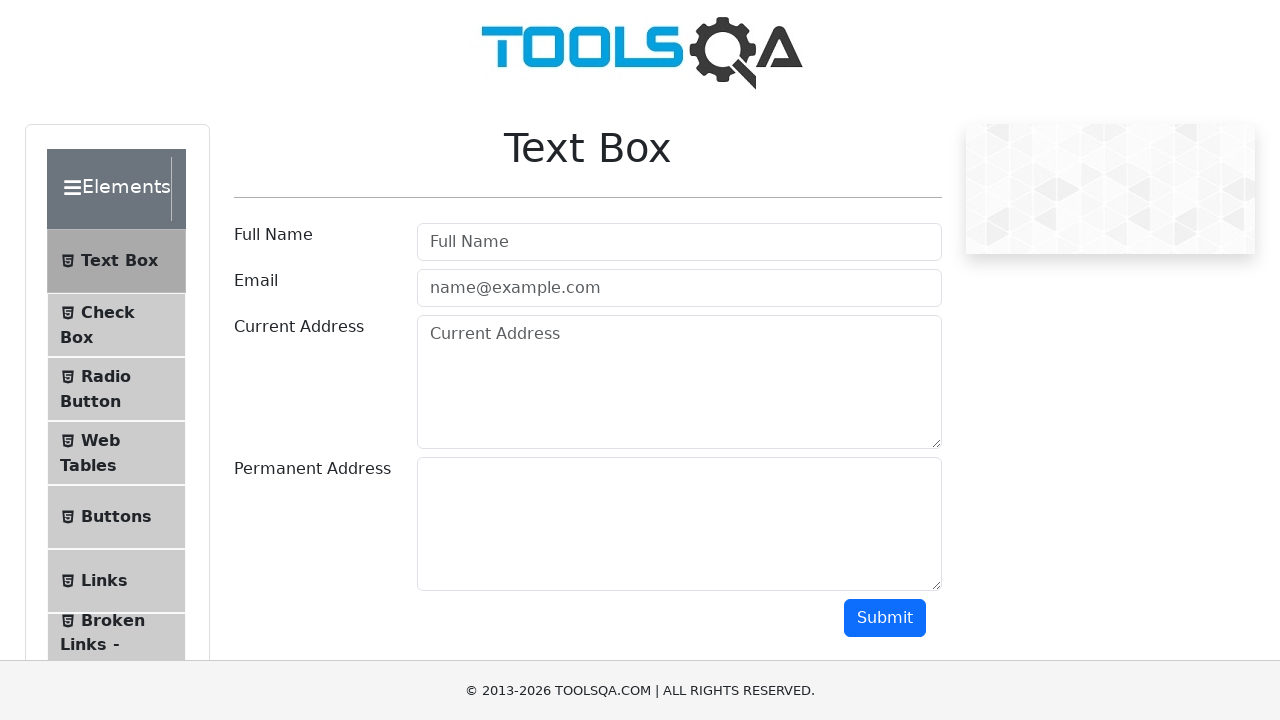

Retrieved placeholder attribute: Full Name
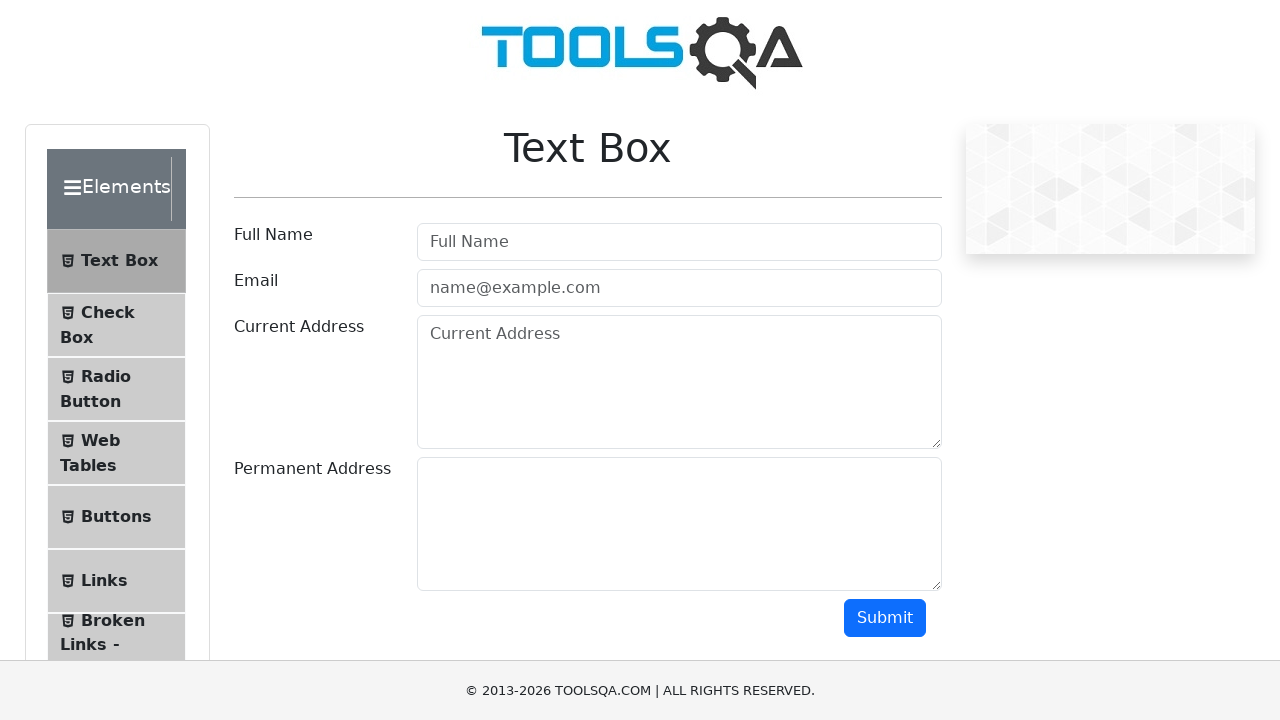

Retrieved autocomplete attribute: off
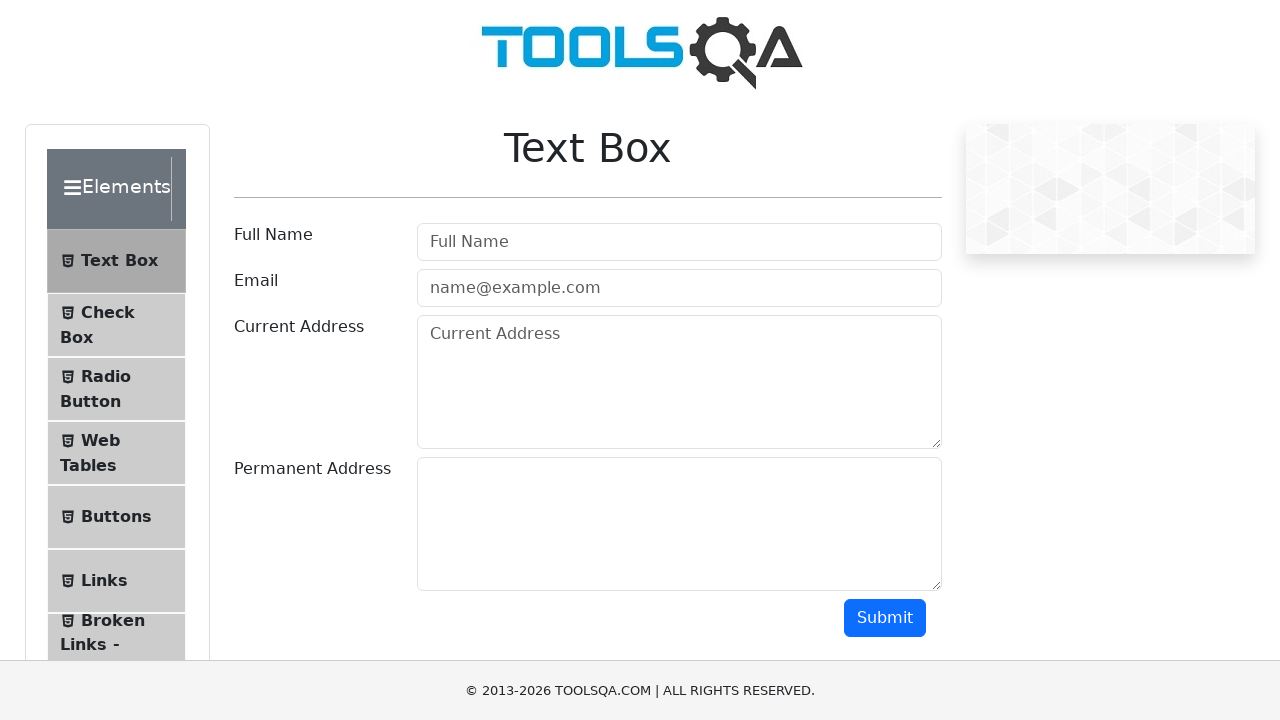

Retrieved outer HTML of username input element
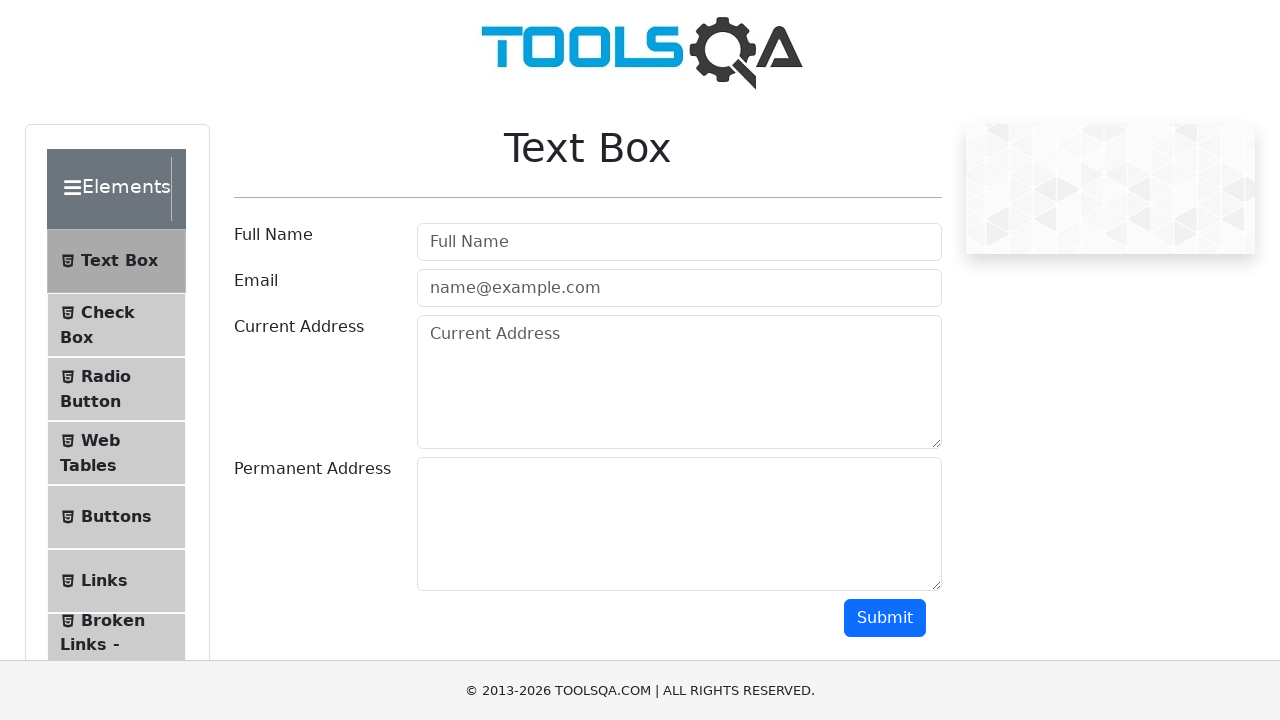

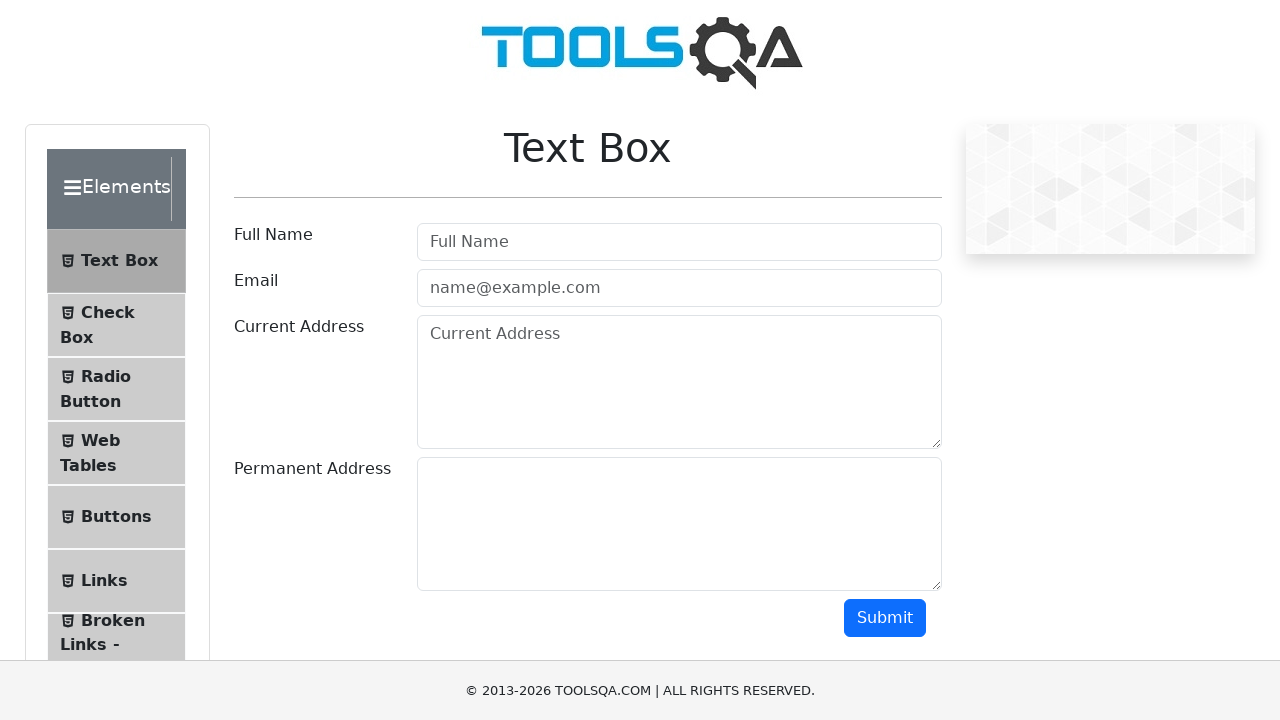